Tests checkbox functionality by clicking on a checkbox

Starting URL: https://materializecss.com/checkboxes.html

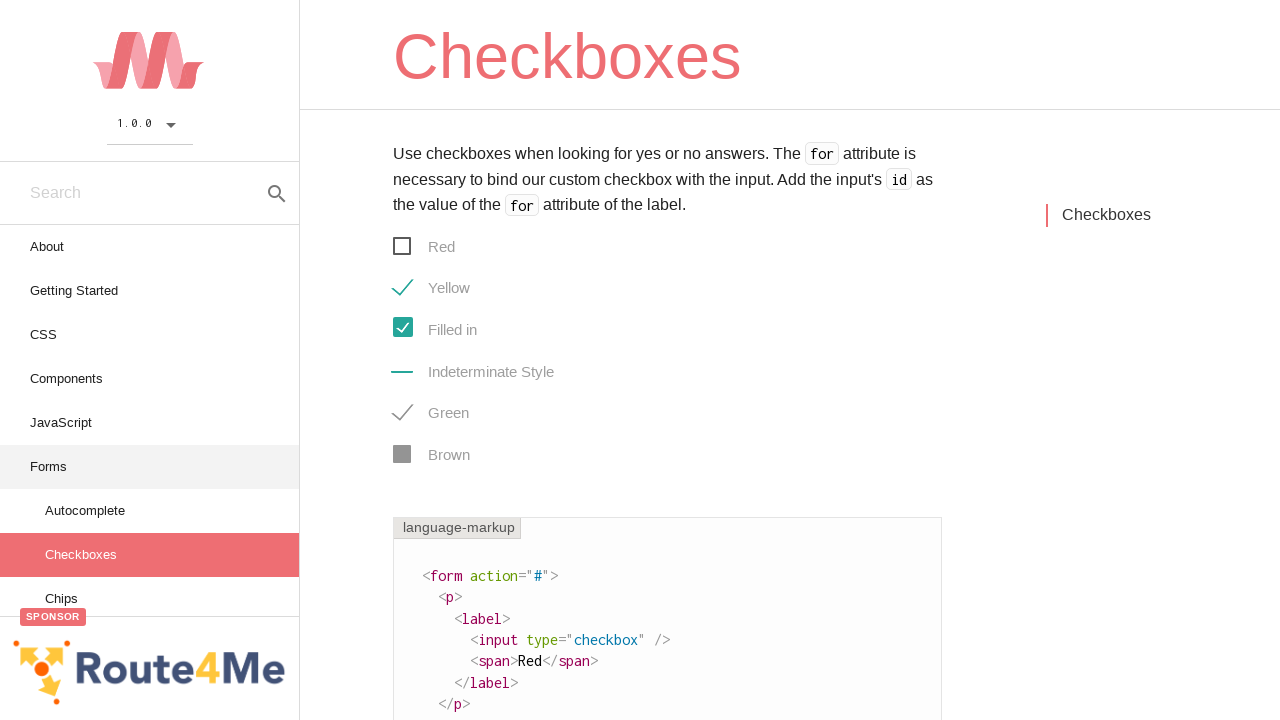

Navigated to Materialize CSS checkboxes page
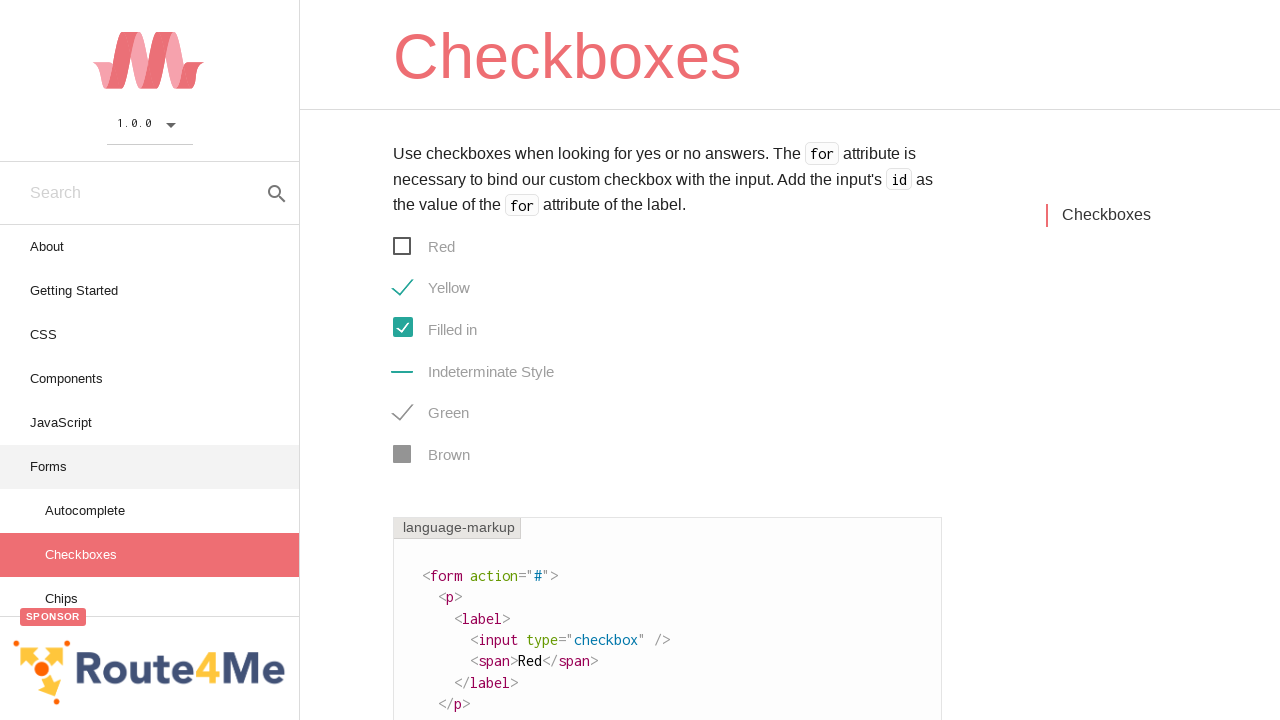

Clicked on the first checkbox at (424, 246) on xpath=//*[@id="checkbox"]/form/p[1]/label/span
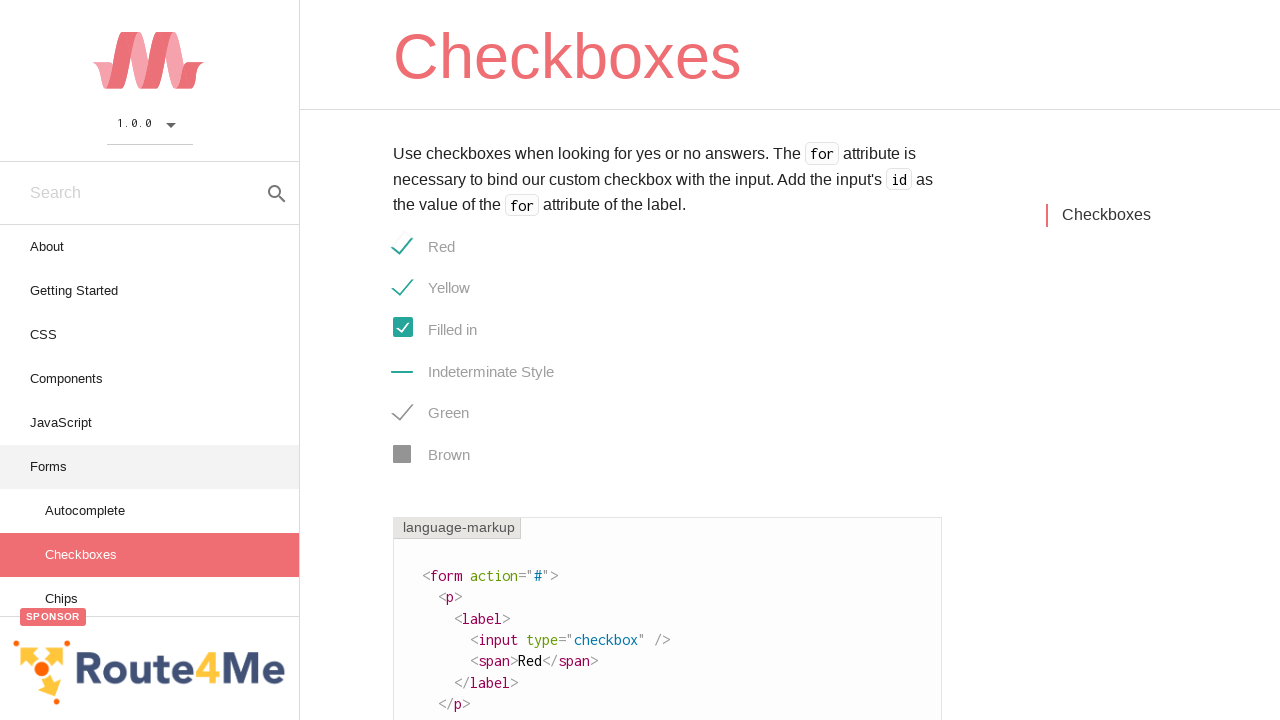

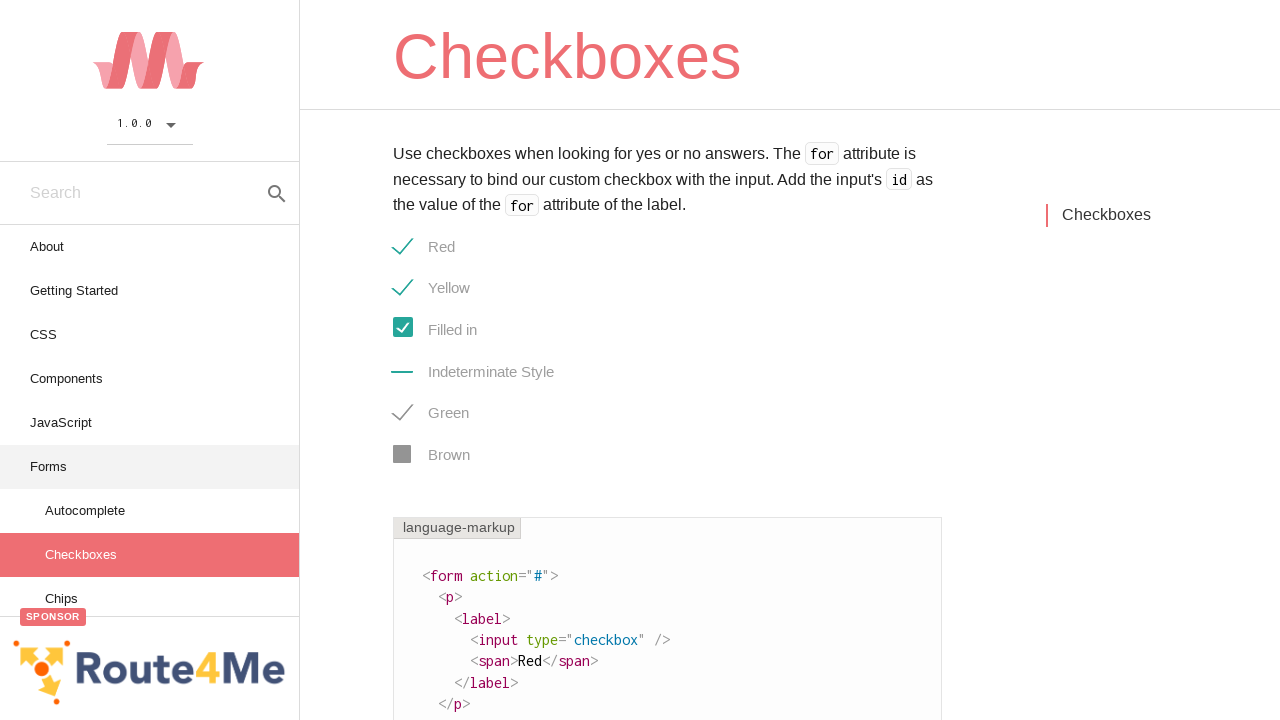